Tests form interactions by clicking a radio button with value 3 and selecting the green color option from a multi-select dropdown

Starting URL: https://programautomatycy.pl/test-page/

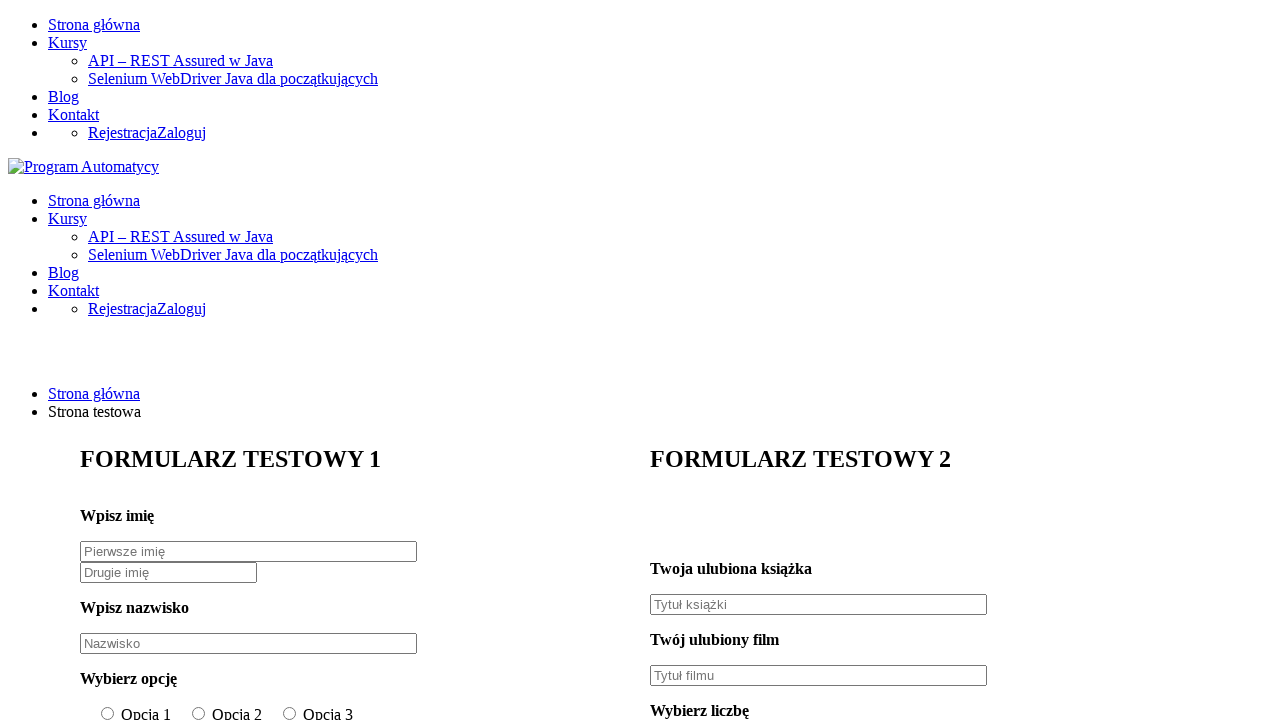

Clicked radio button with value 3 at (776, 360) on xpath=//span[@id='number-radio']//*[@value='3']
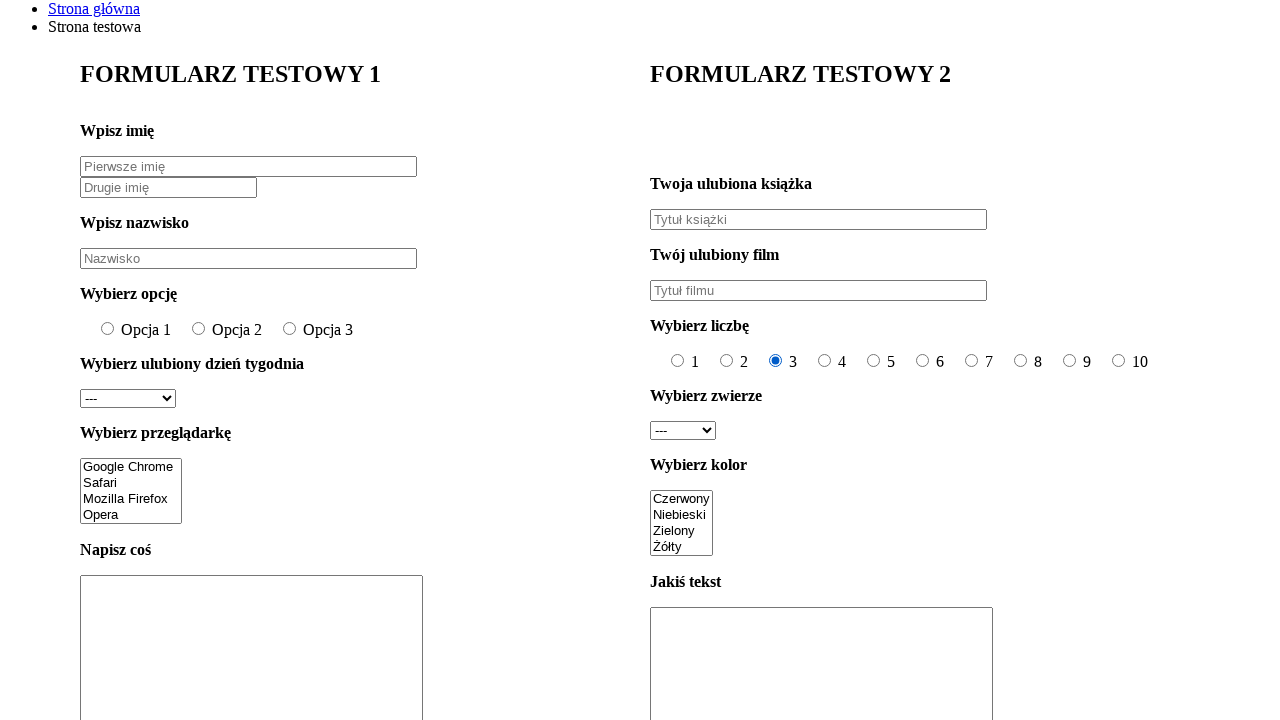

Selected green color option from multi-select dropdown at (682, 531) on xpath=//select[@id='colour-select-multiple']//*[@value='Zielony']
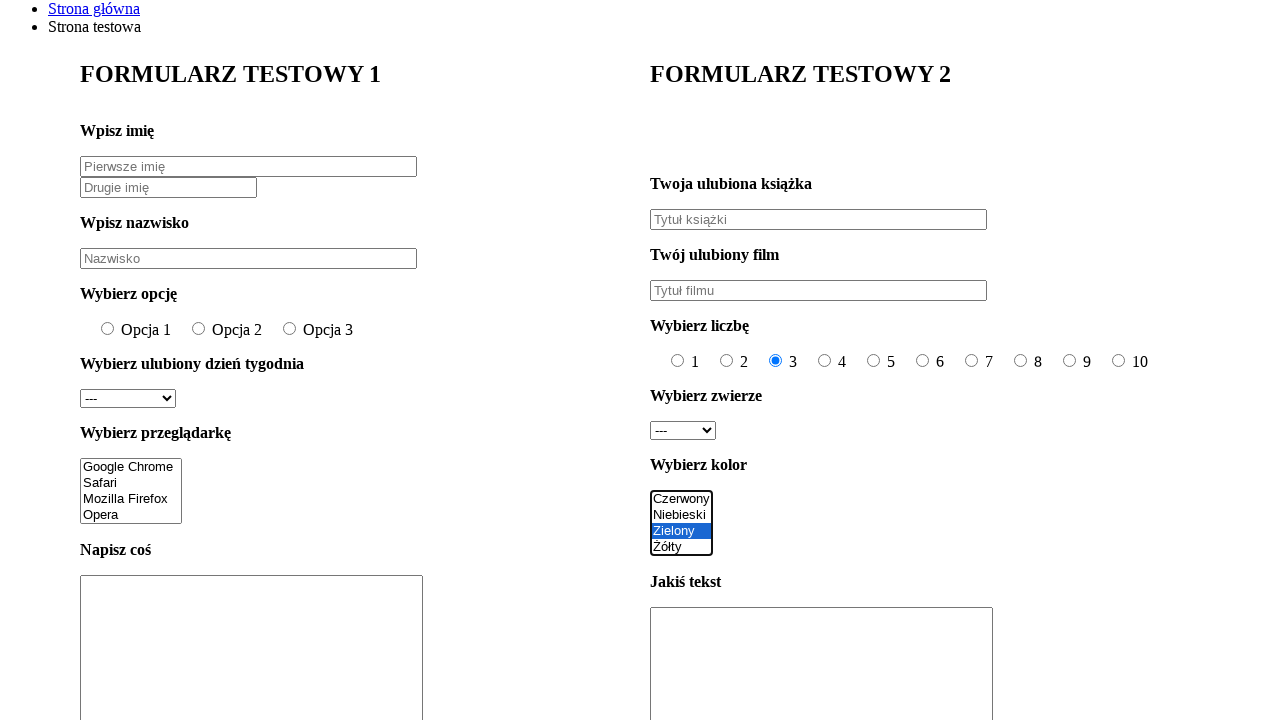

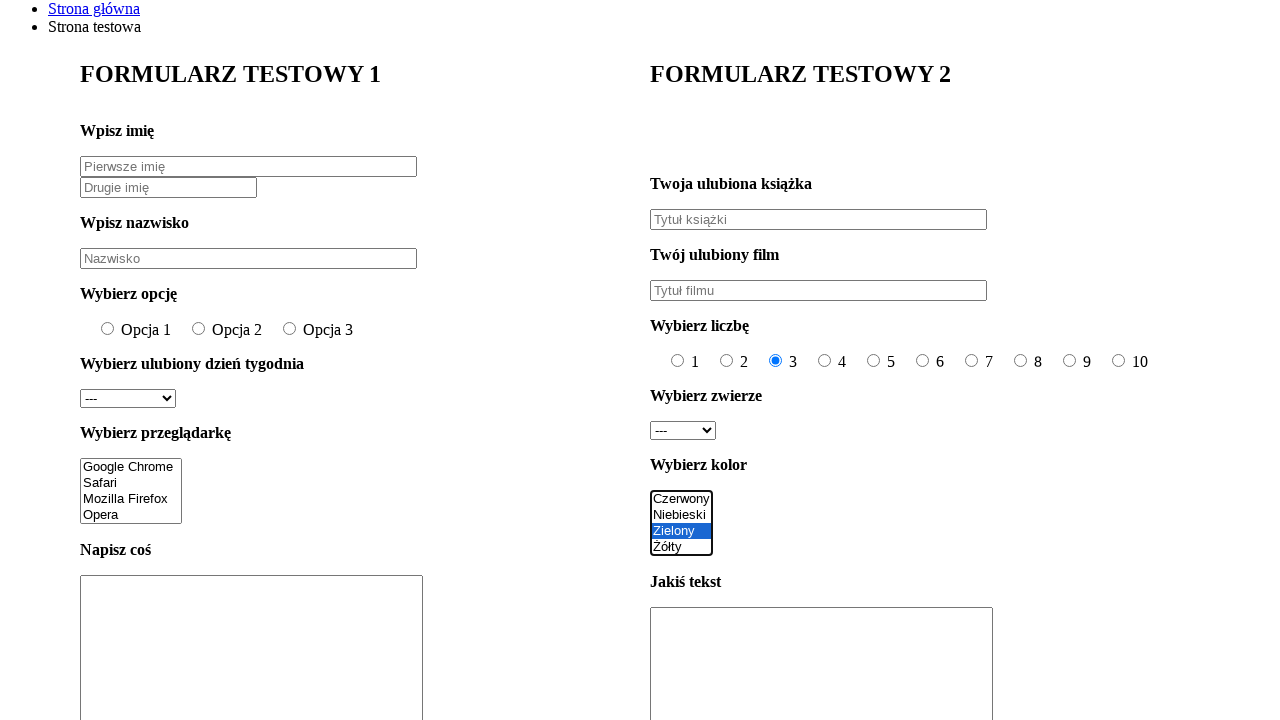